Tests the Korean legal information website search functionality by entering a search query for amendments and navigating to the search results page

Starting URL: https://www.law.go.kr/

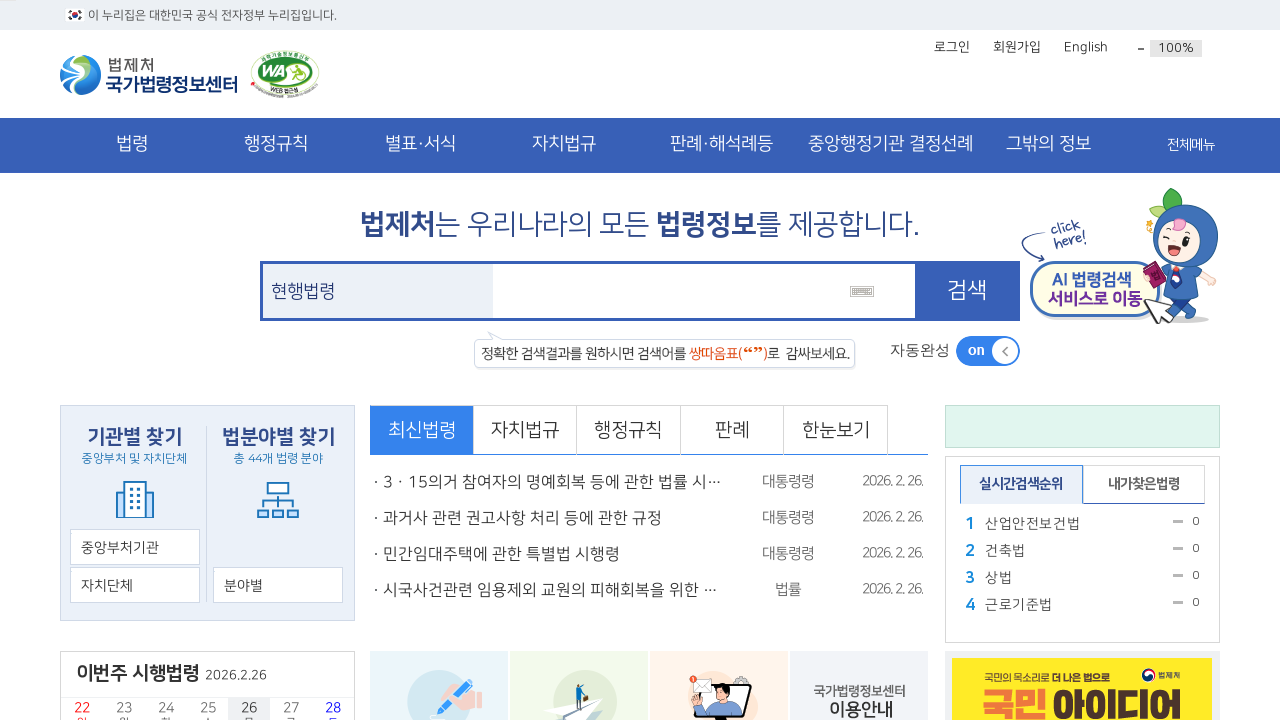

Filled search box with '개정' (amendment) keyword on //*[@id="query"]
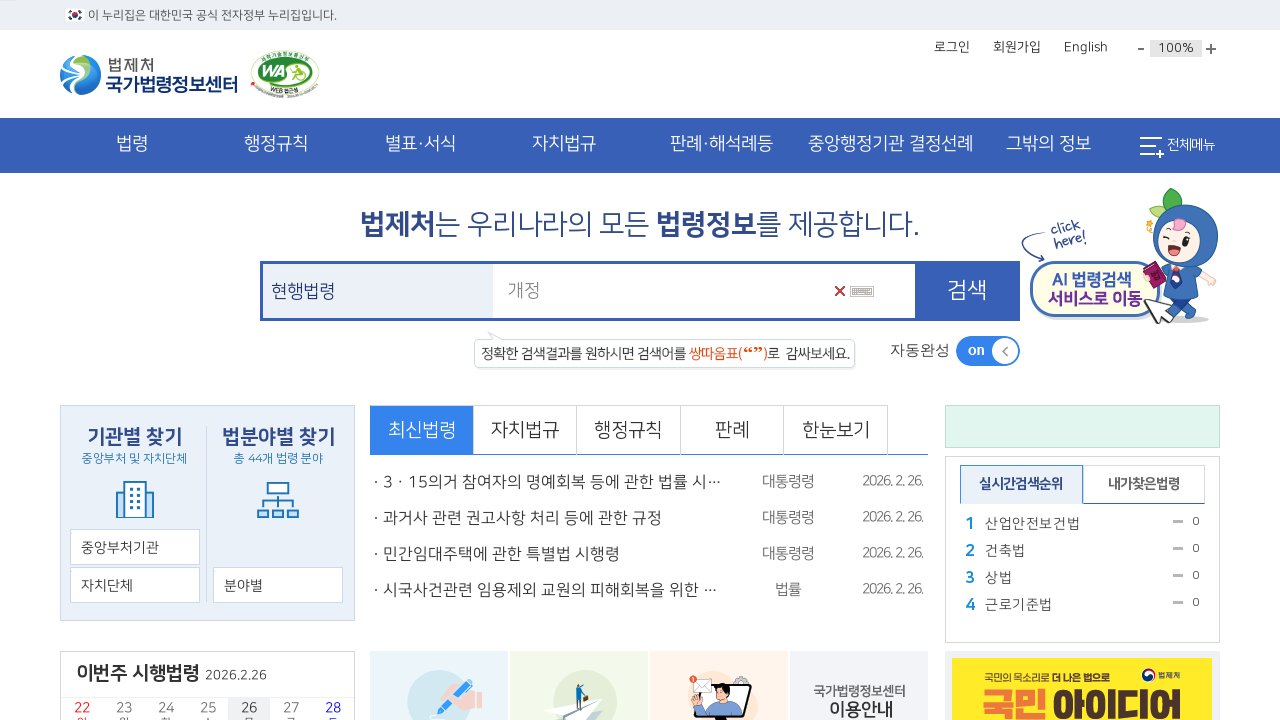

Clicked search button to search for amendments at (967, 291) on xpath=//*[@id="inner"]/a
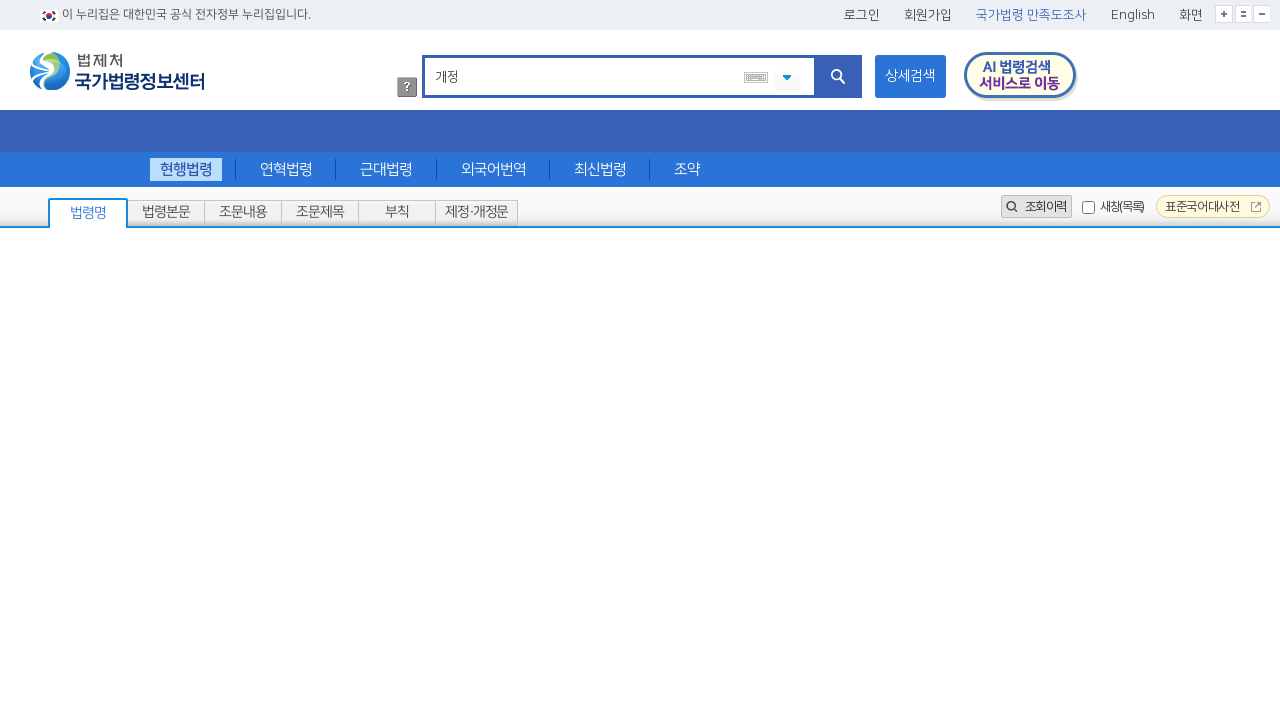

Clicked first tab to view search results at (88, 213) on xpath=//*[@id="tab1"]
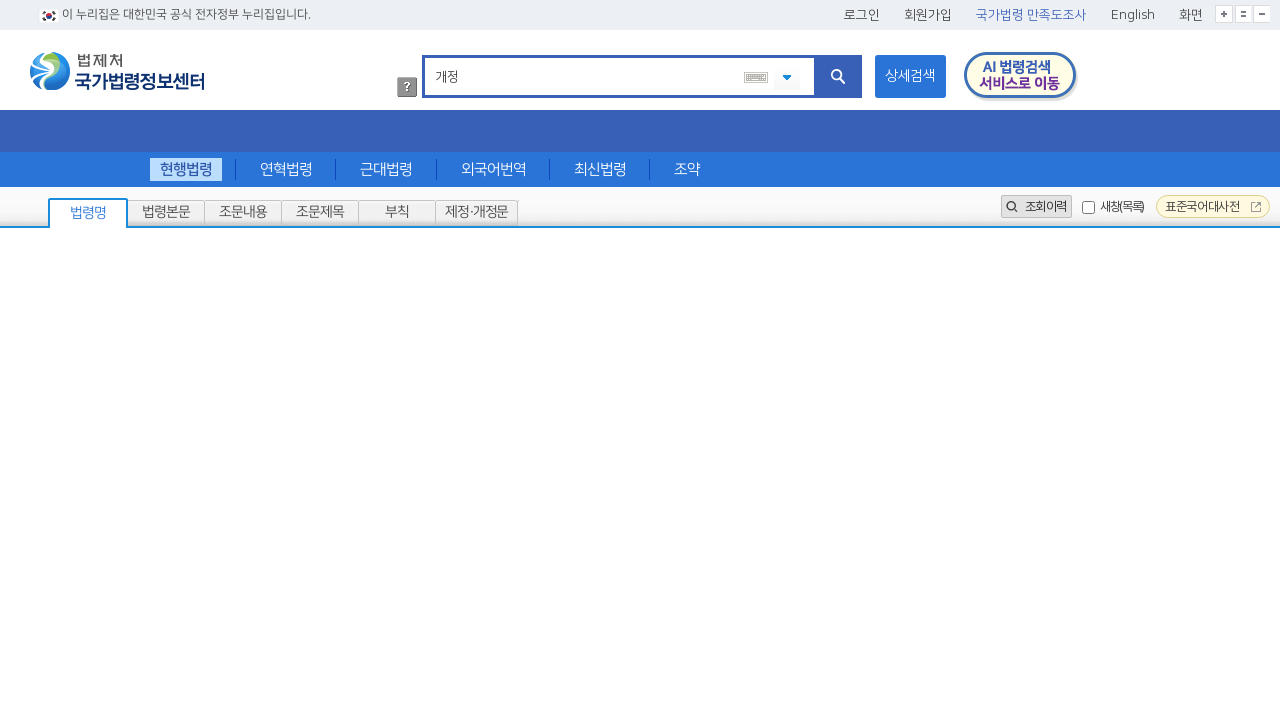

Search results table loaded successfully
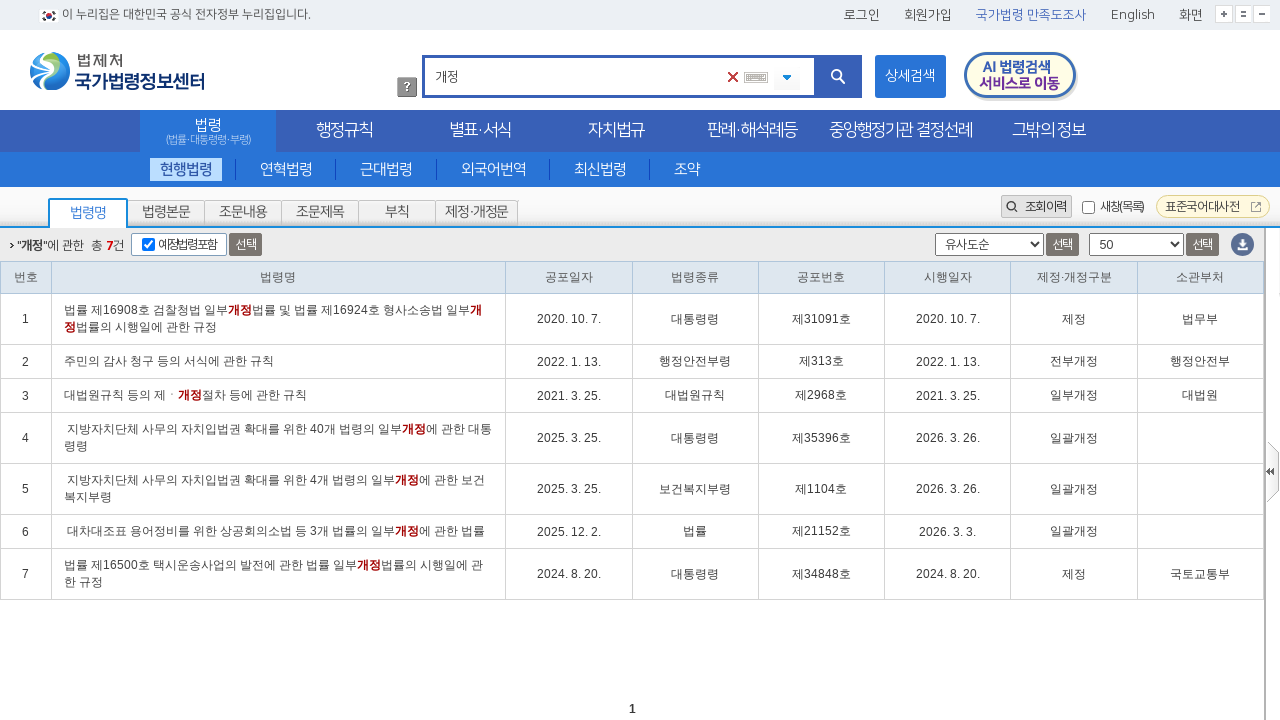

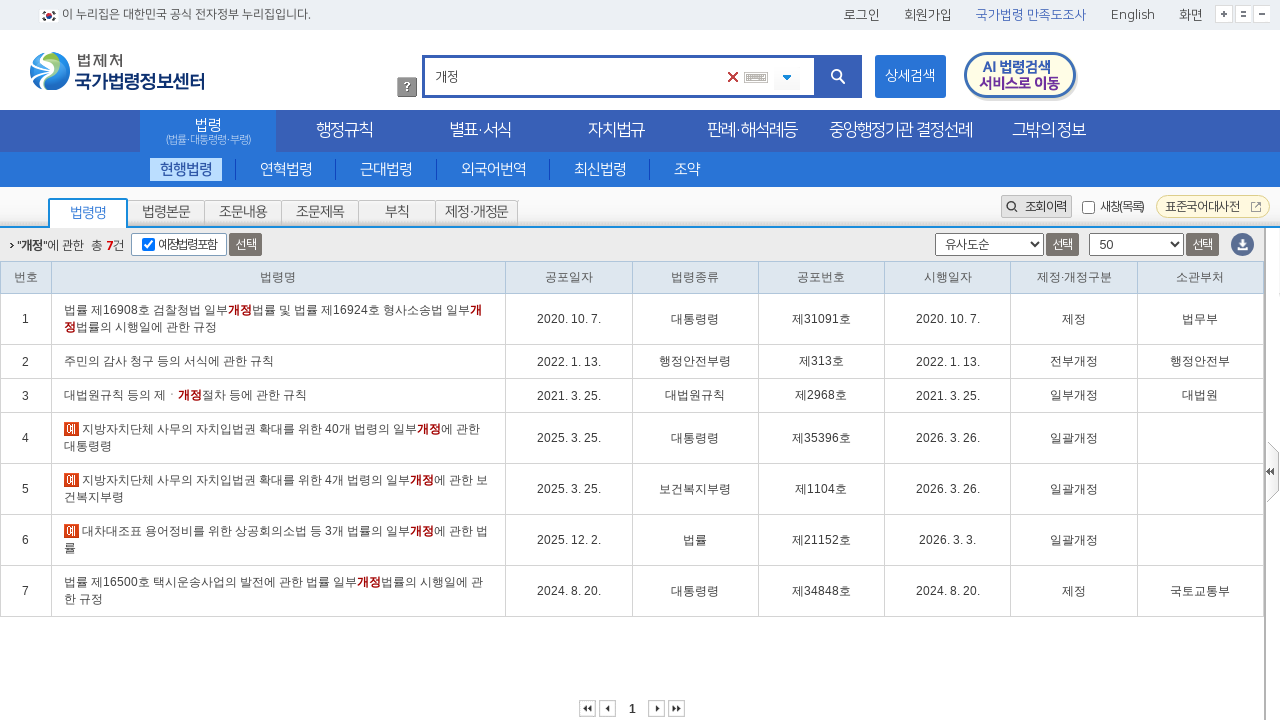